Tests a registration form by filling in first name, last name, and email fields, then submitting and verifying the success message.

Starting URL: http://suninjuly.github.io/registration1.html

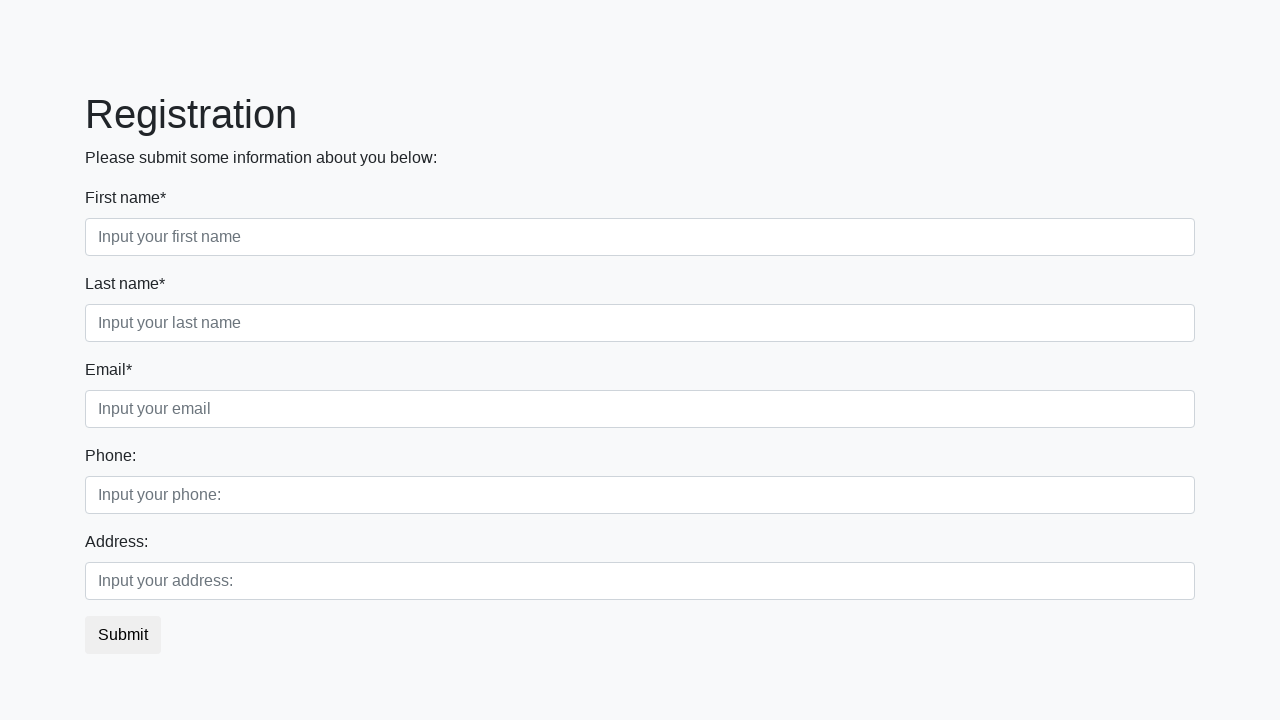

Filled first name field with 'John' on input.first[placeholder='Input your first name']
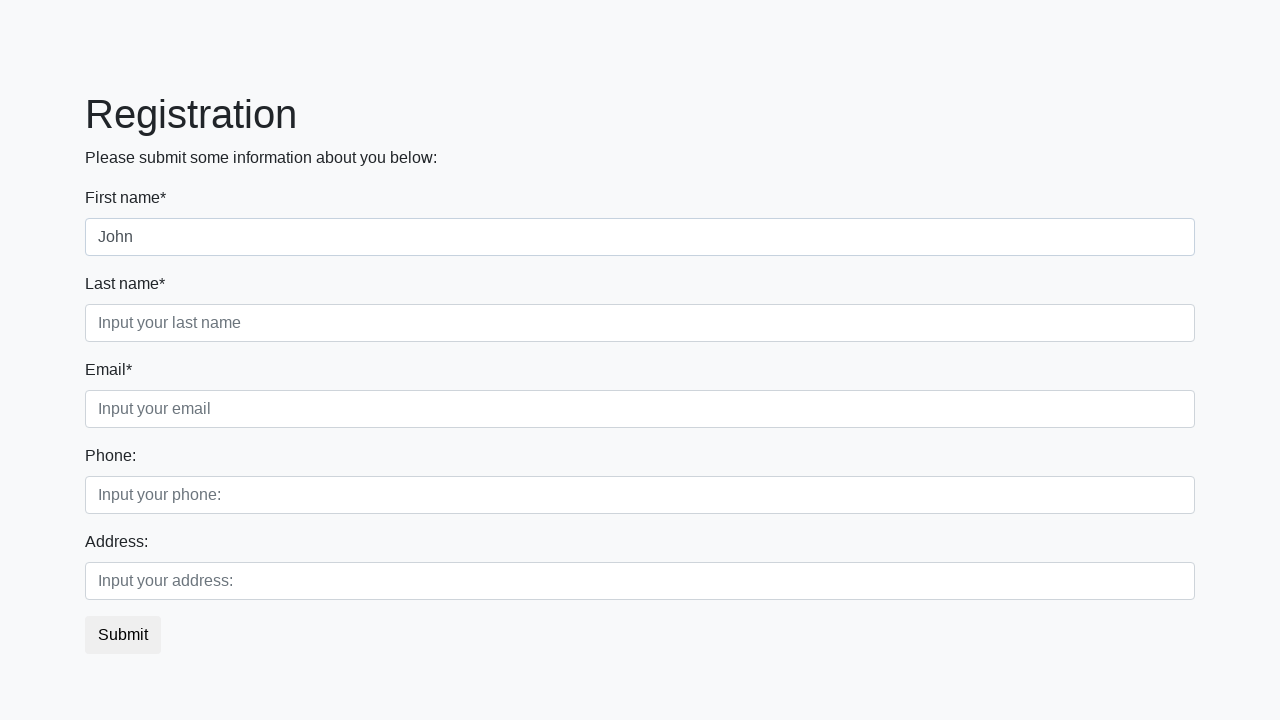

Filled last name field with 'Smith' on input.second[placeholder='Input your last name']
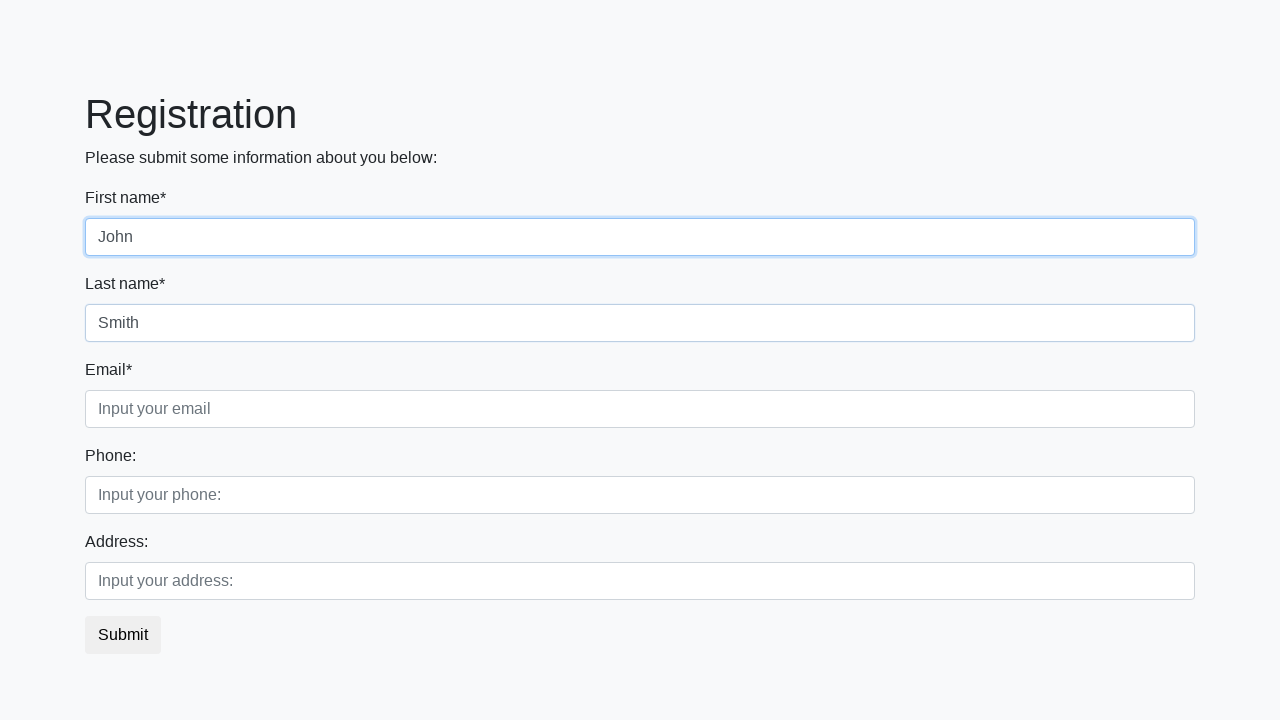

Filled email field with 'john.smith@example.com' on input.third[placeholder='Input your email']
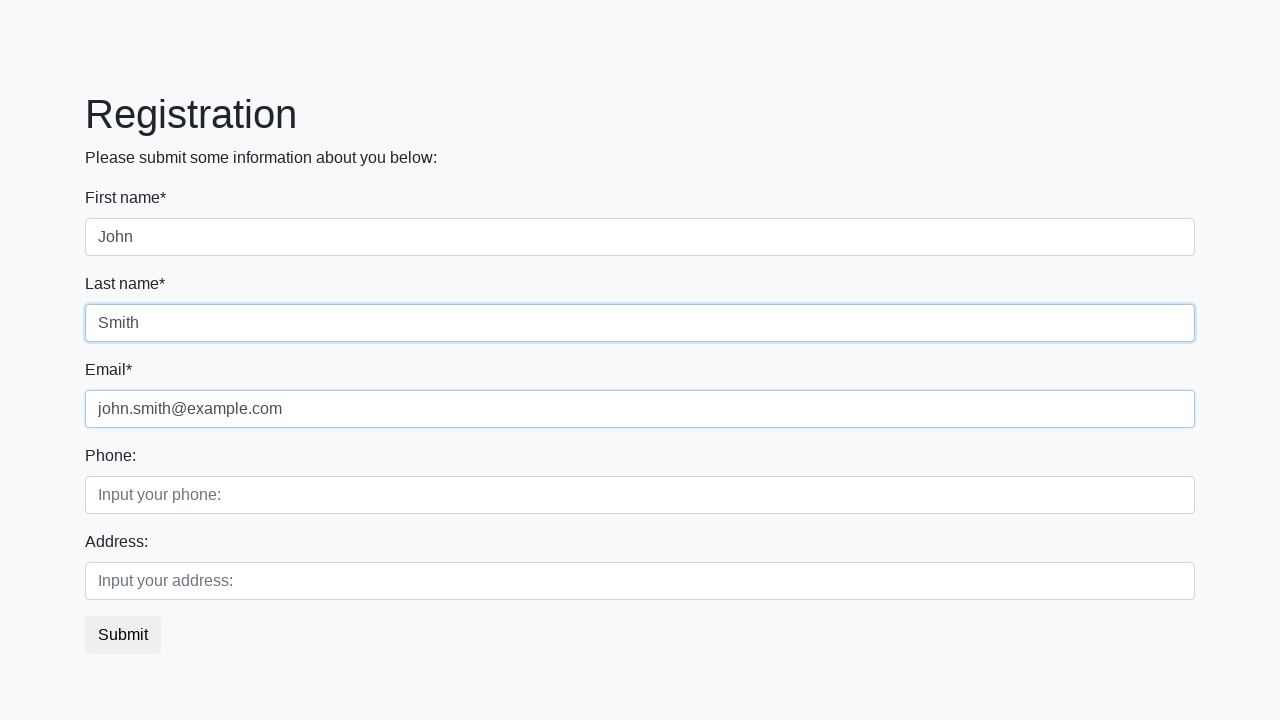

Clicked submit button at (123, 635) on button.btn
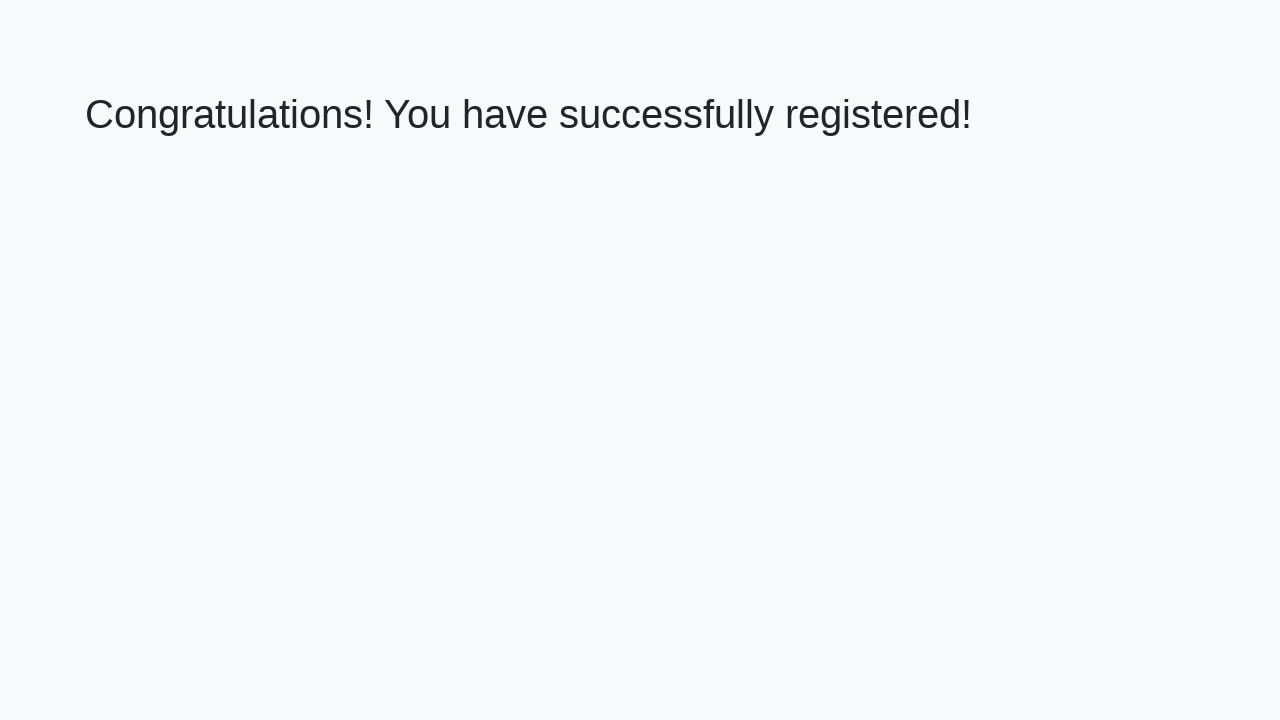

Success message appeared on page
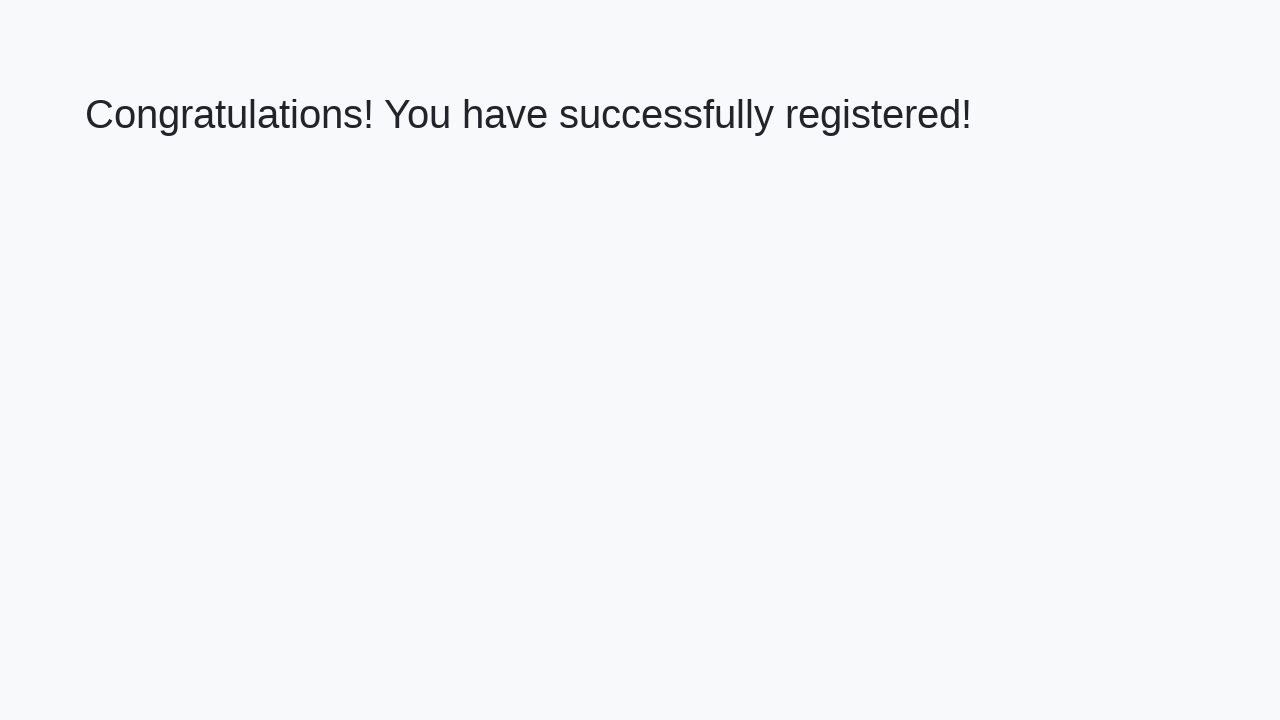

Retrieved success message text
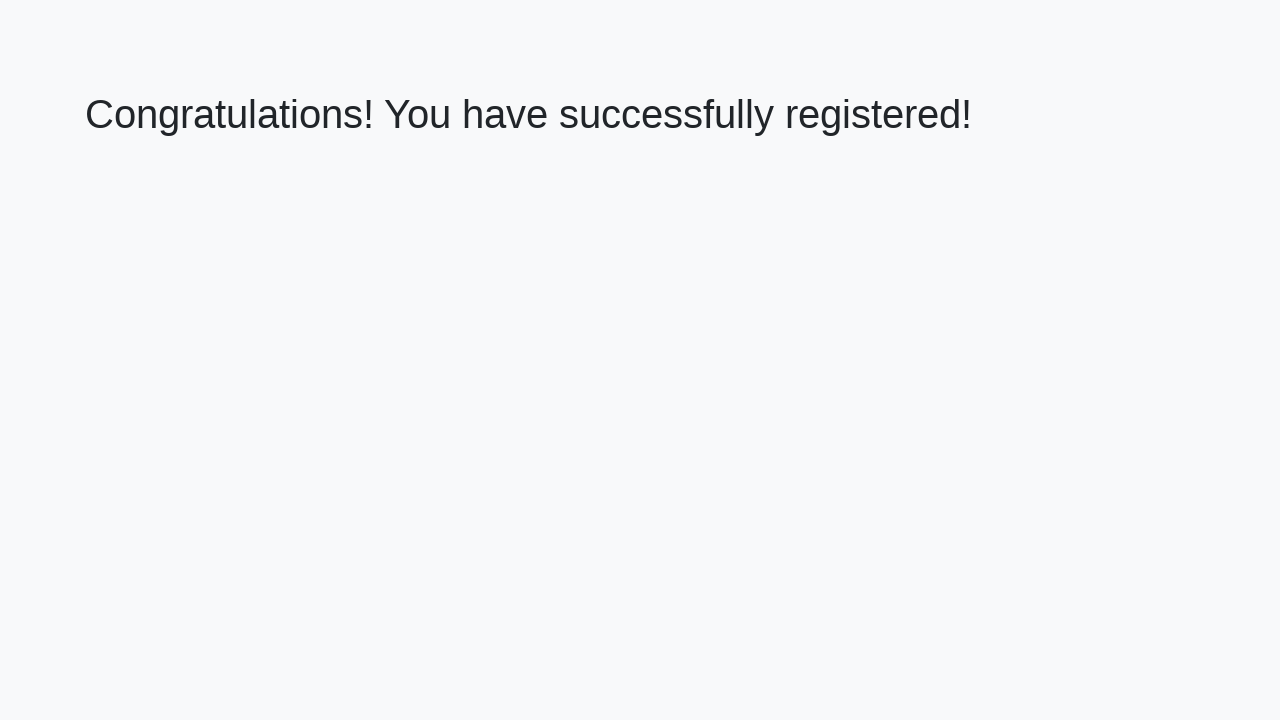

Verified success message matches expected text
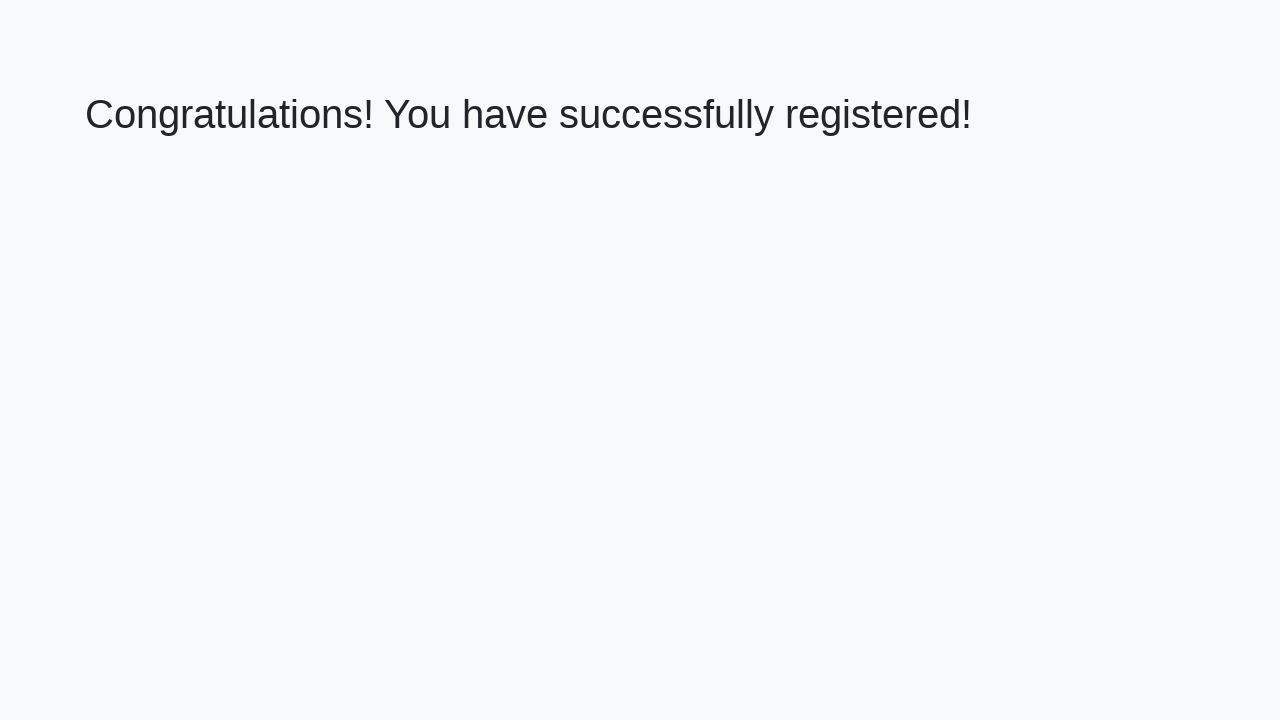

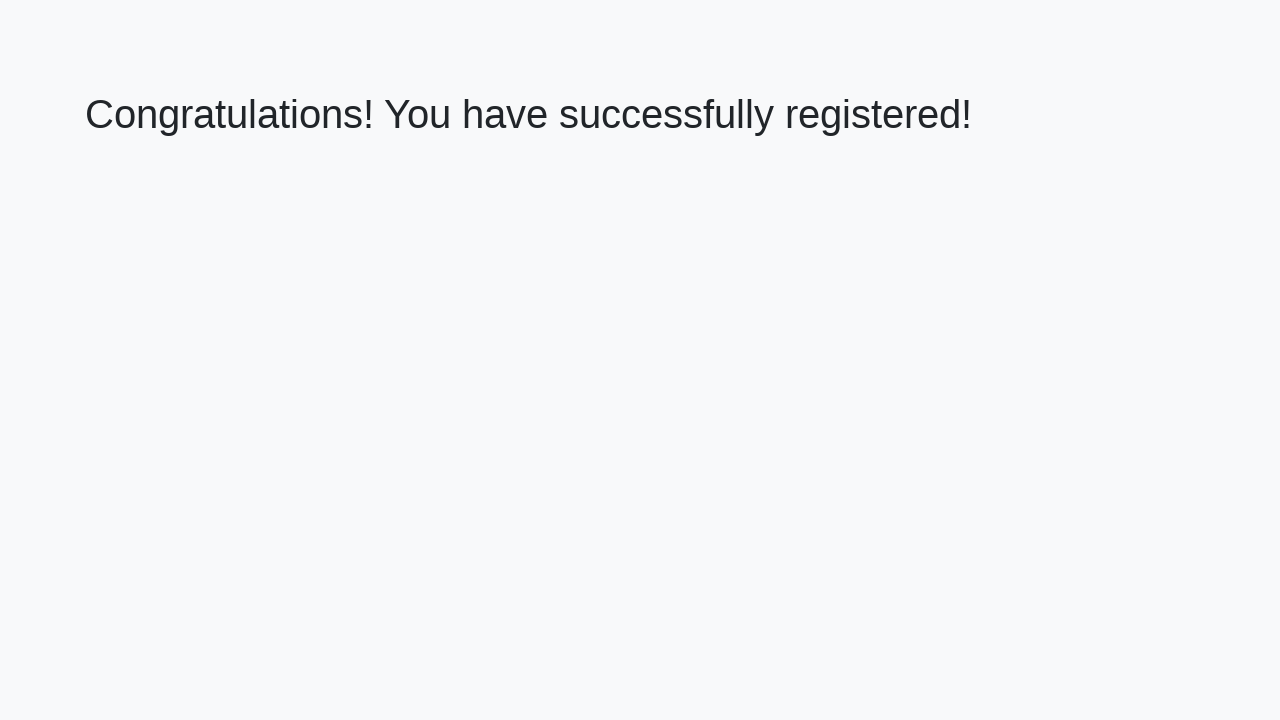